Tests the departure city dropdown selection on a flight booking form

Starting URL: https://blazedemo.com/

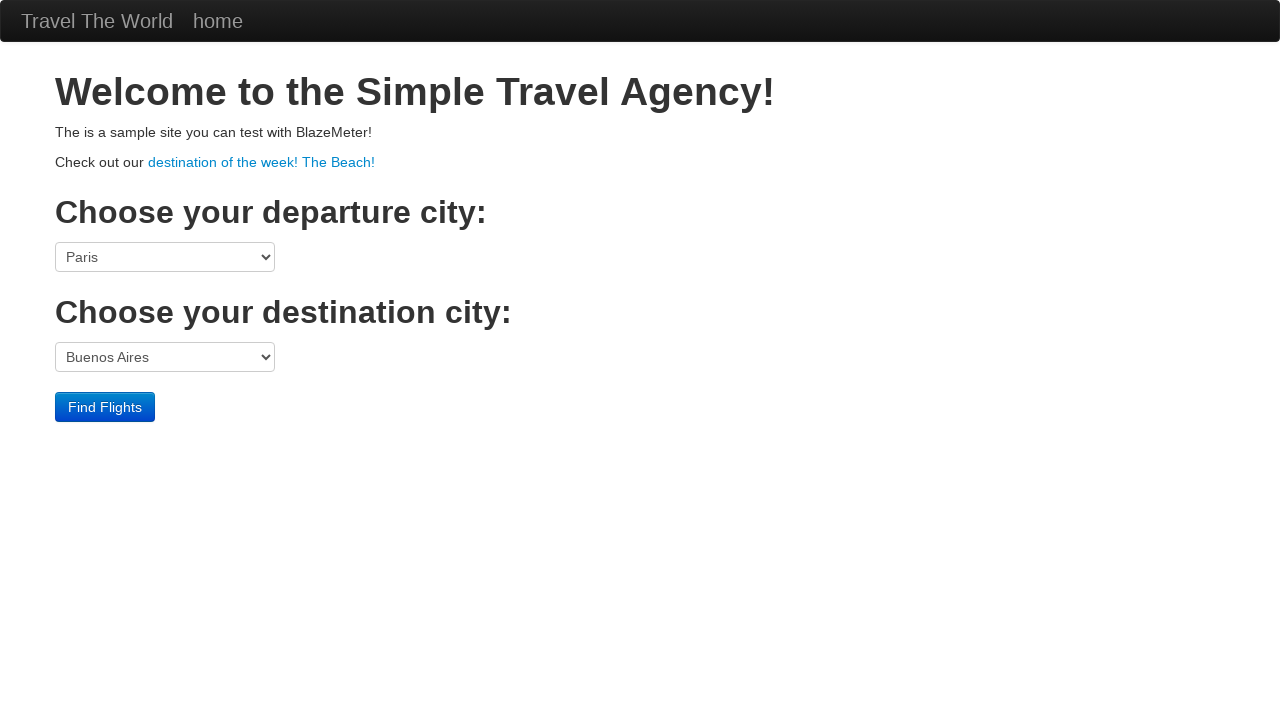

Located departure city dropdown element
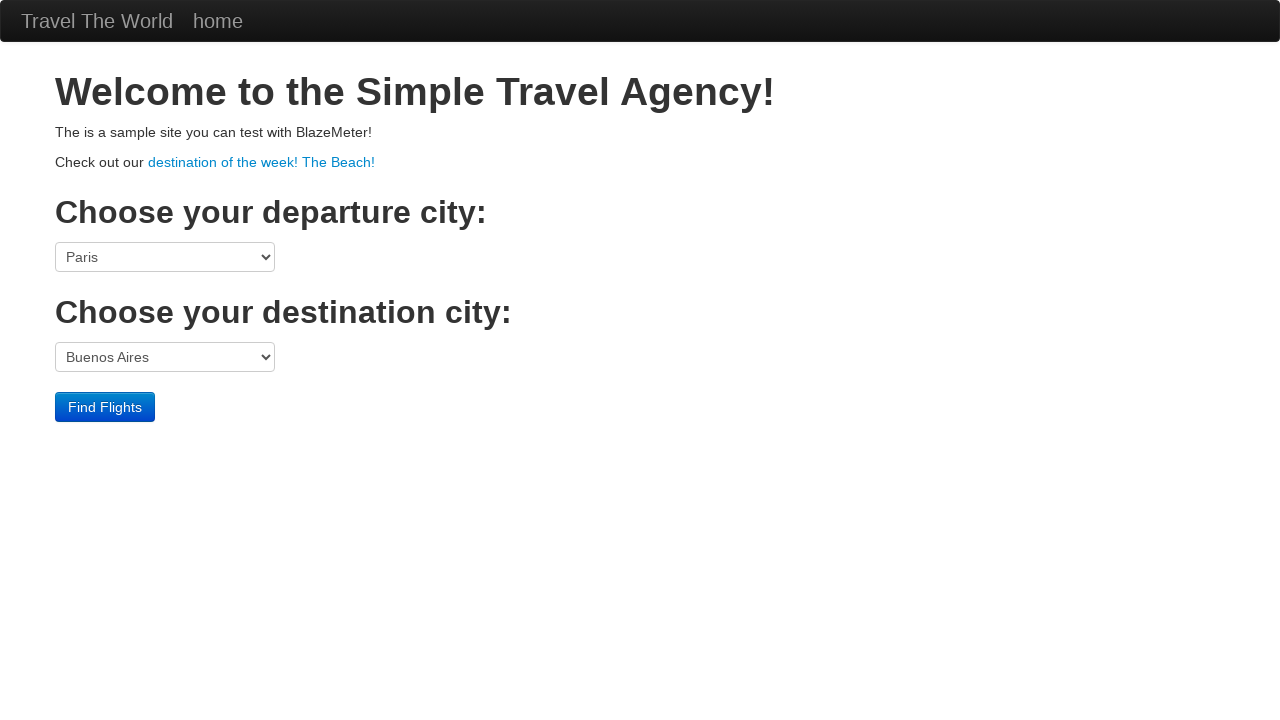

Selected Boston as departure city on select[name='fromPort']
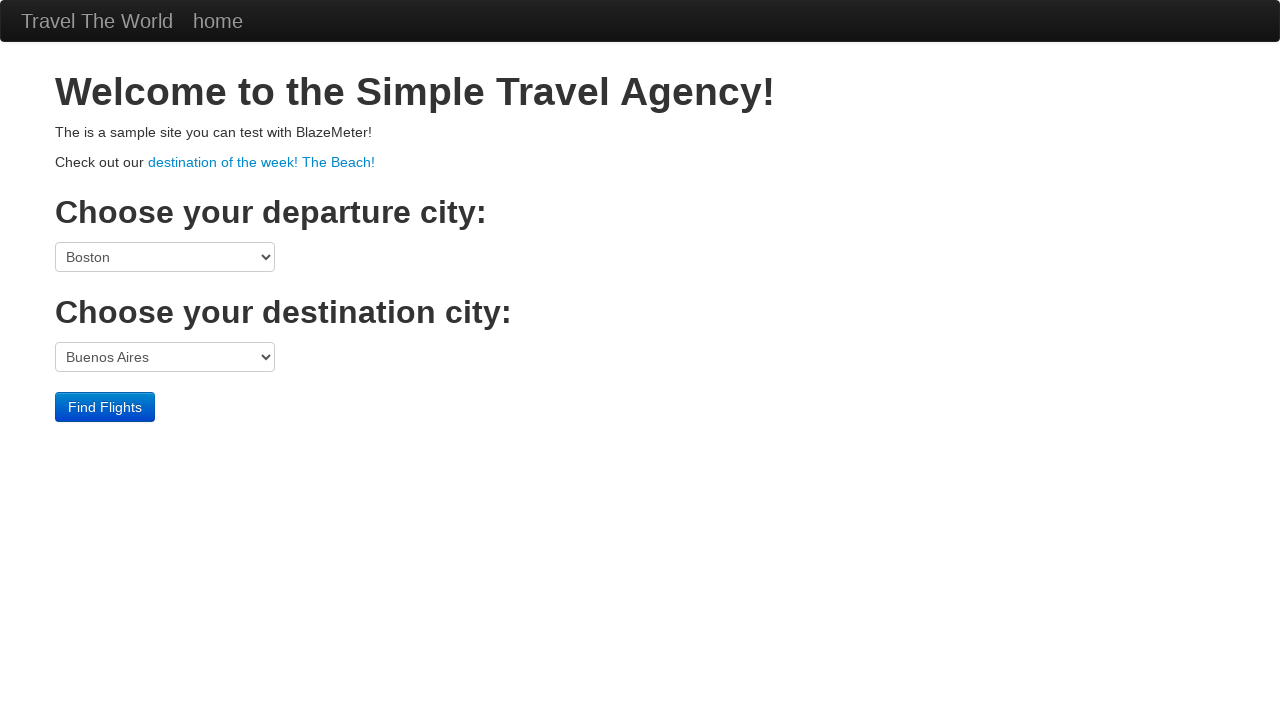

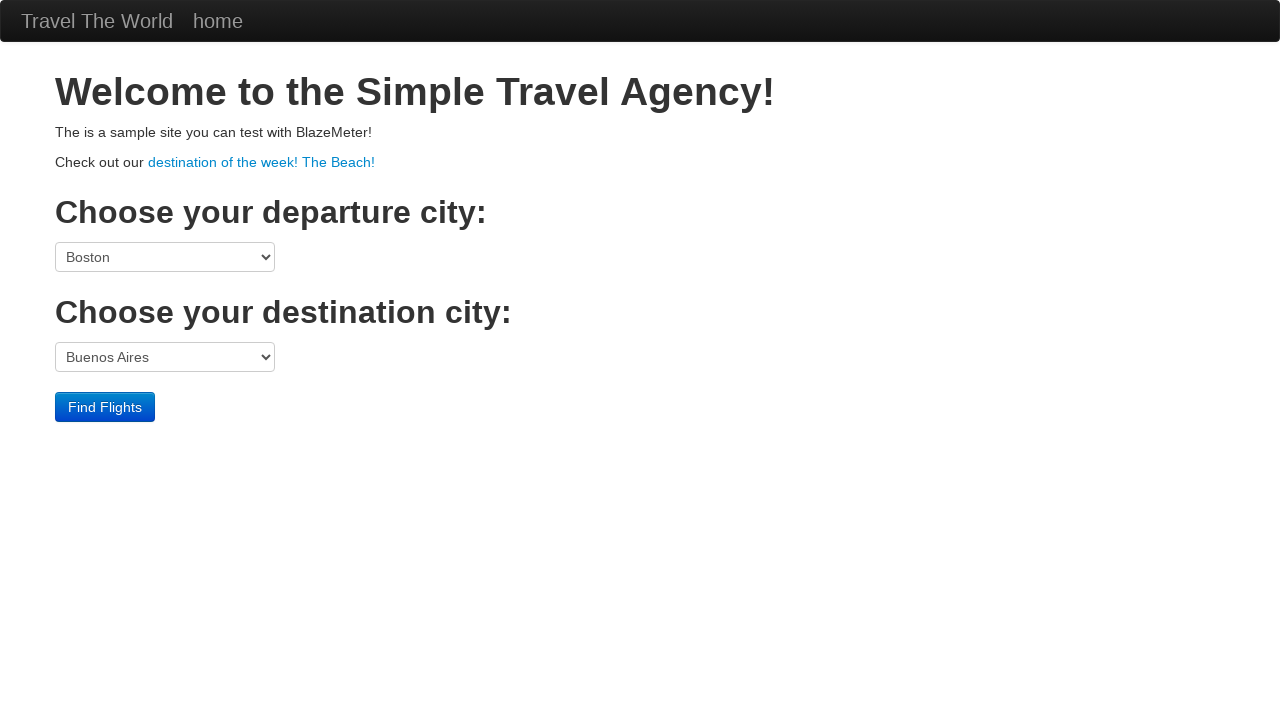